Tests completing a web form by filling out all fields including name, job title, radio button, checkbox, dropdown, and date picker, then submitting

Starting URL: https://formy-project.herokuapp.com/

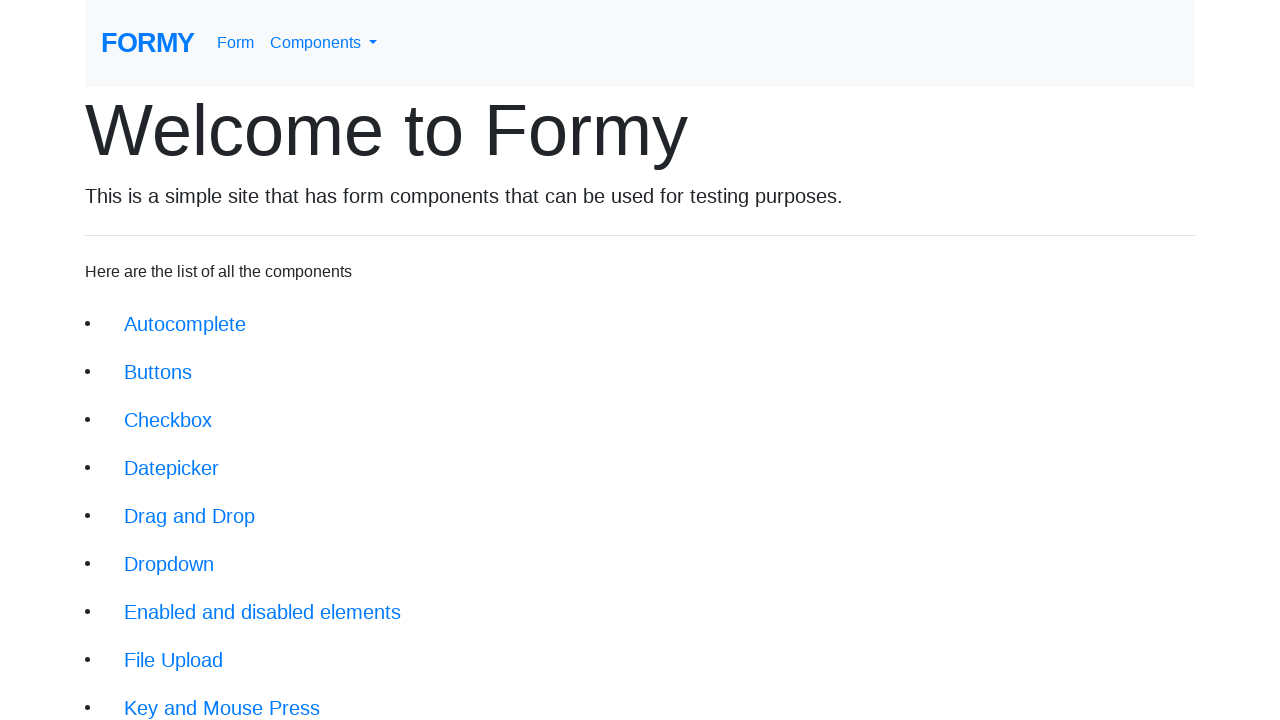

Clicked on 'Complete Web Form' link at (216, 696) on div.jumbotron-fluid a:text('Complete Web Form')
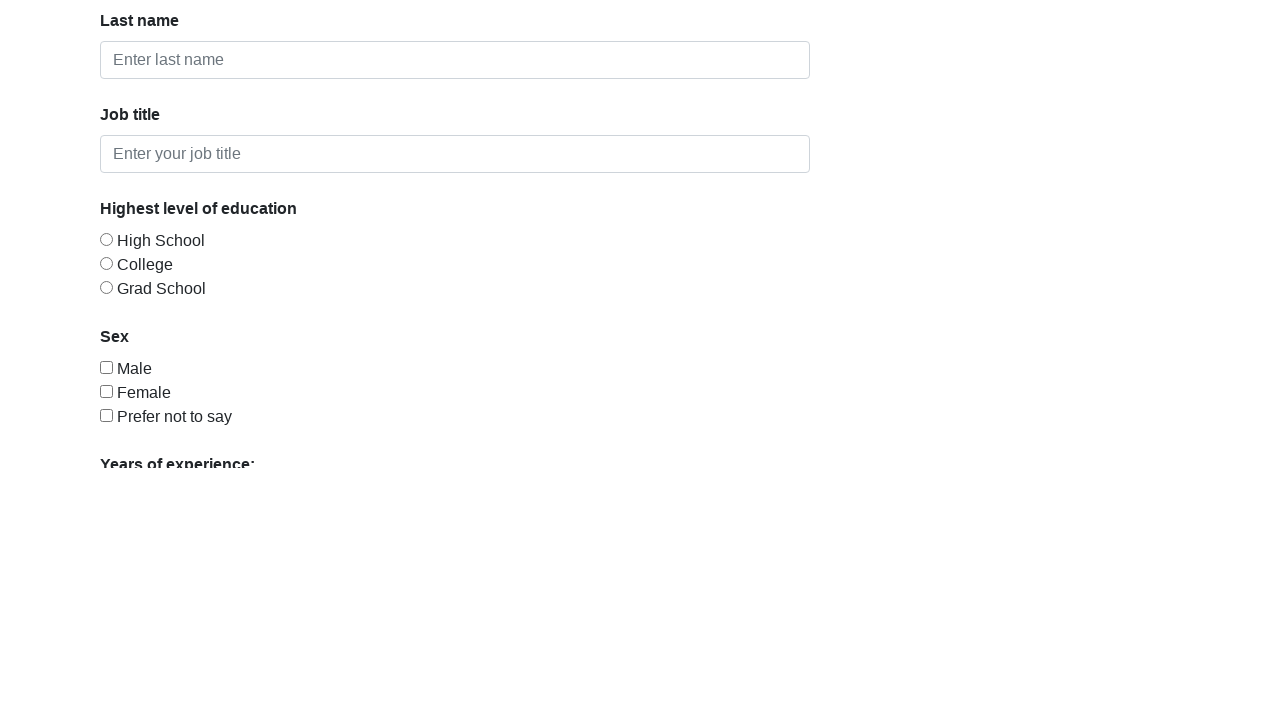

Filled first name field with 'Vera' on #first-name
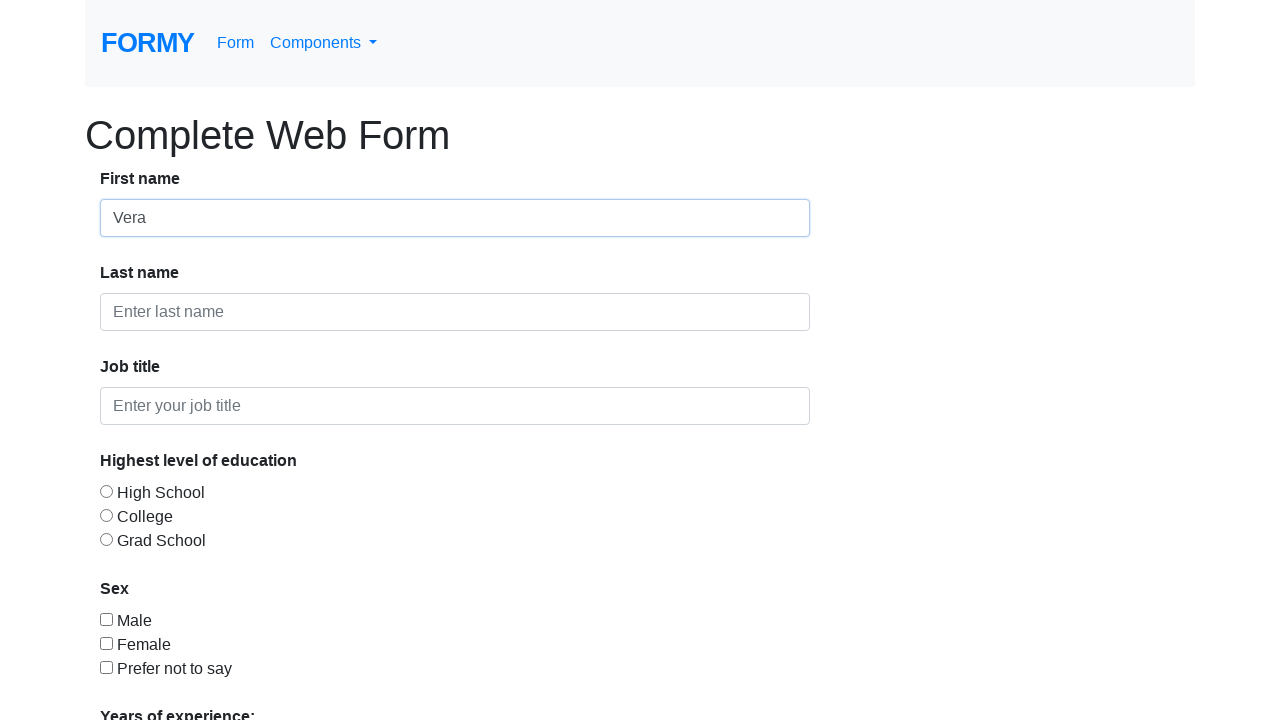

Filled last name field with 'Dmitrenko' on #last-name
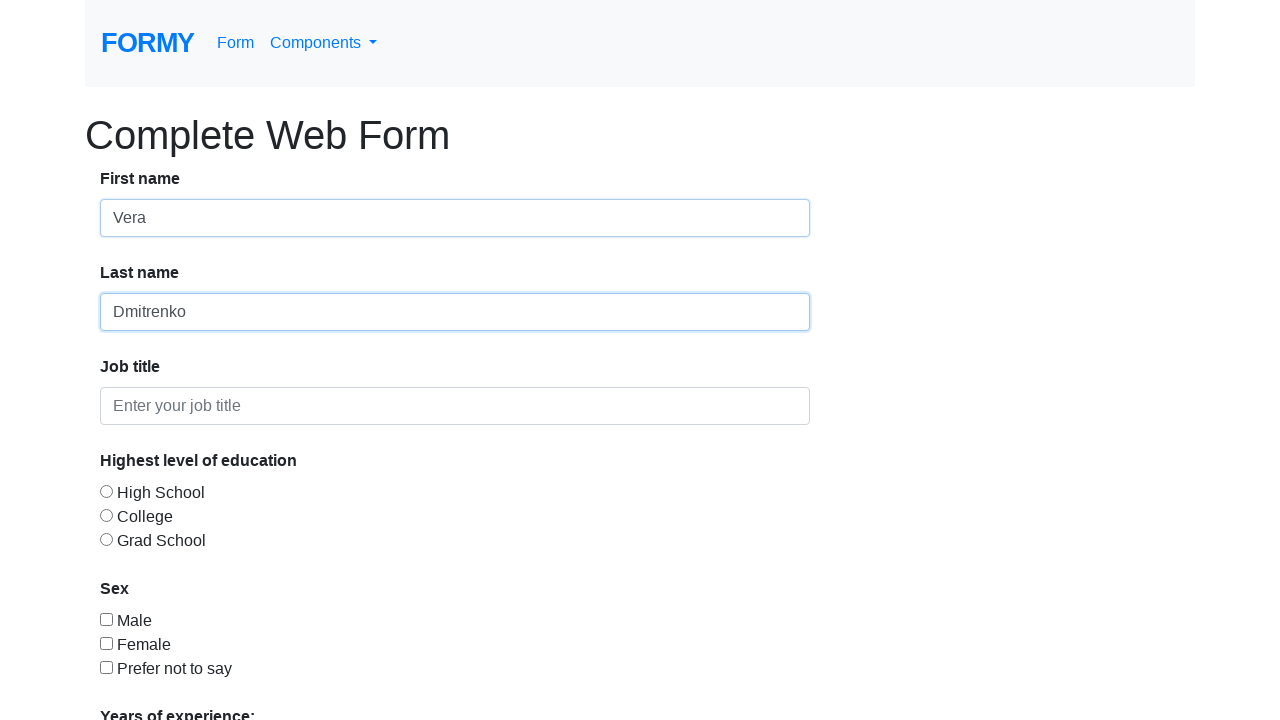

Filled job title field with 'Software Tester' on #job-title
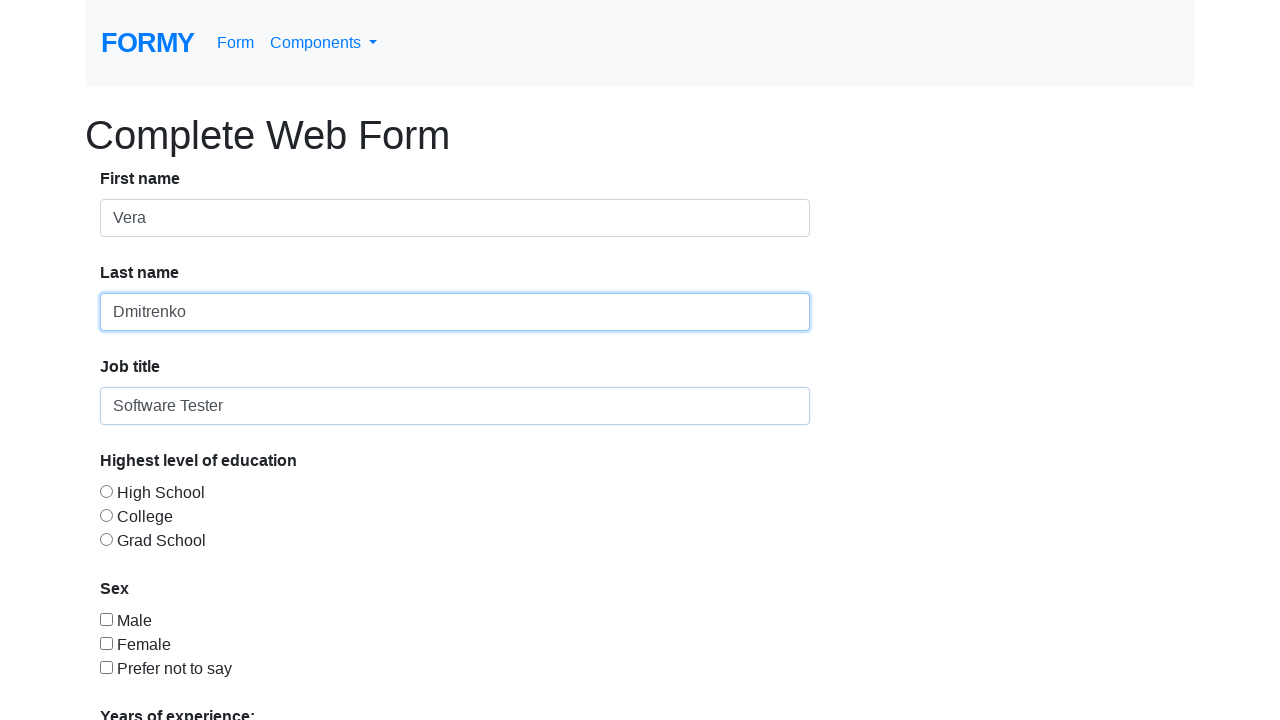

Selected radio button option 1 at (106, 491) on #radio-button-1
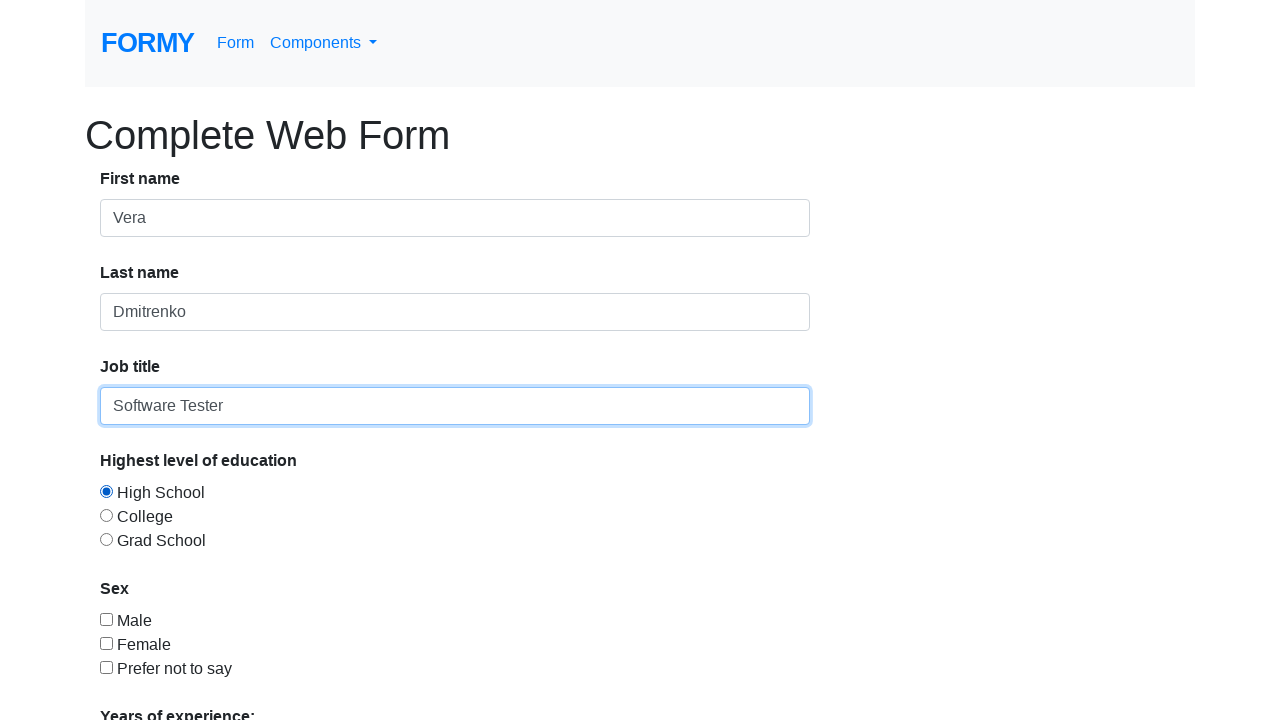

Selected checkbox option 2 at (106, 643) on #checkbox-2
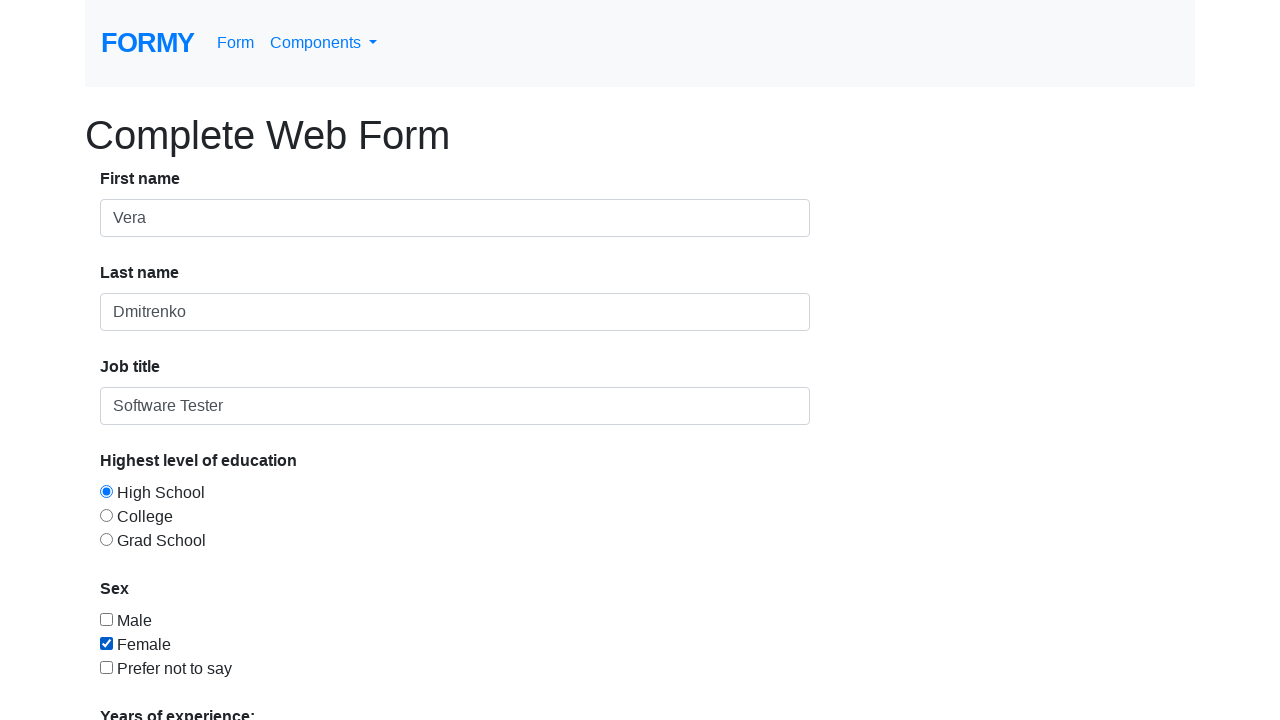

Selected '0-1' from dropdown menu on #select-menu
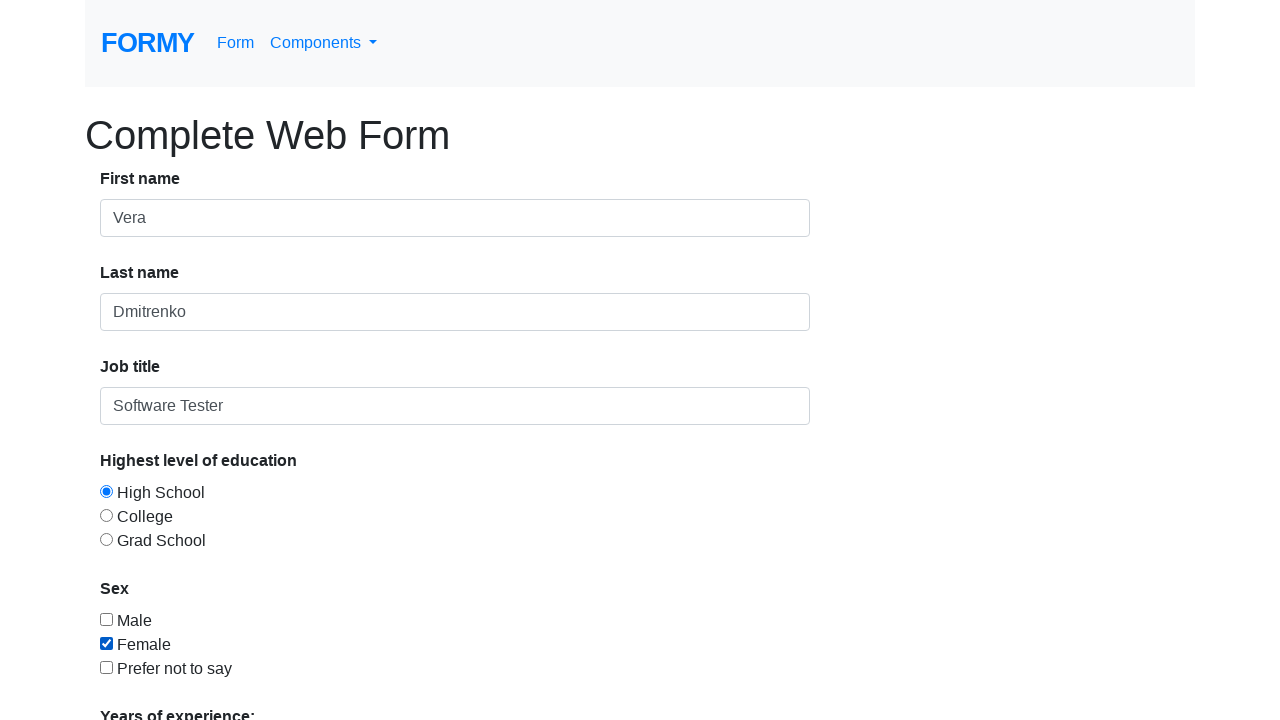

Filled date picker with today's date: 2026-02-27 on #datepicker
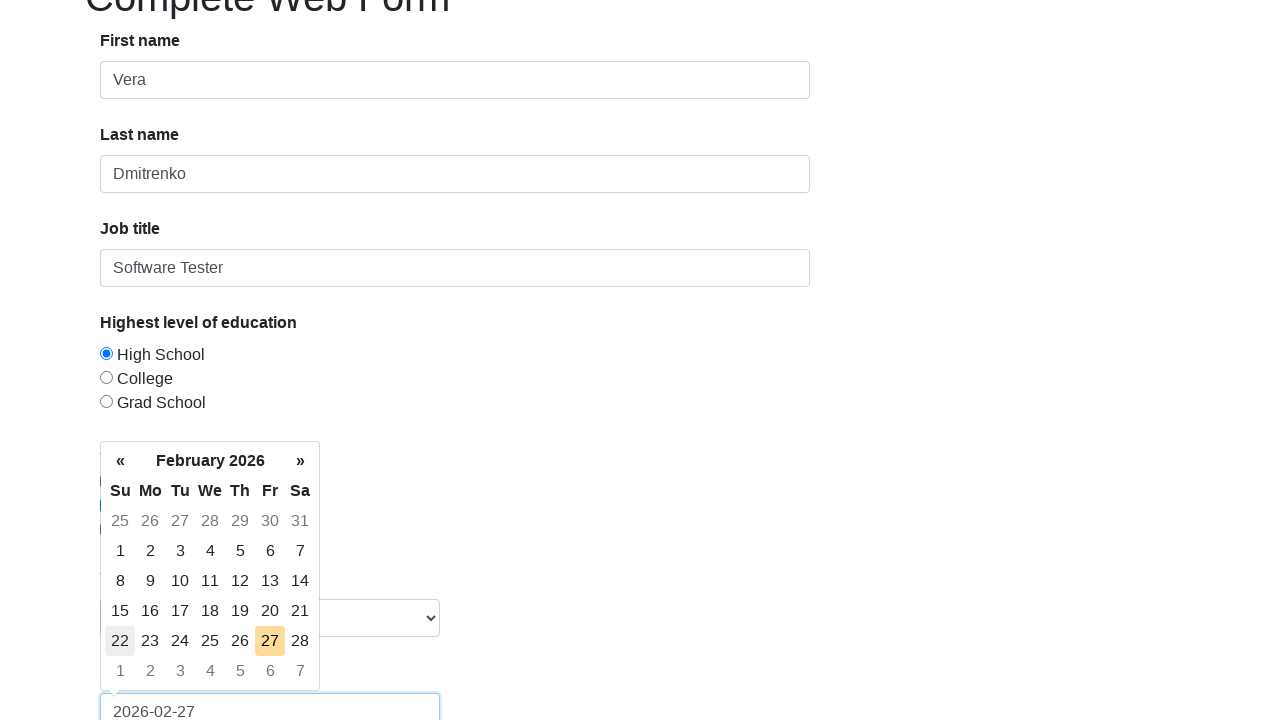

Pressed Enter to confirm date picker on #datepicker
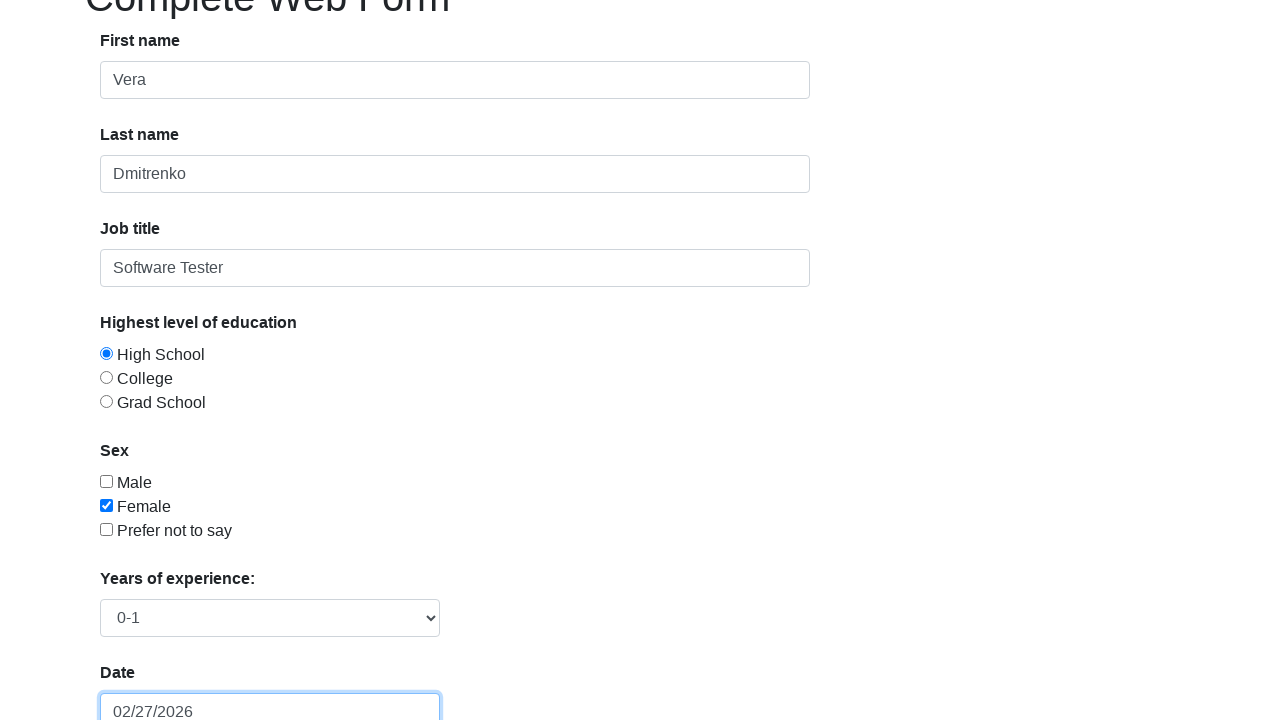

Clicked submit button to complete form at (148, 680) on .btn.btn-lg.btn-primary
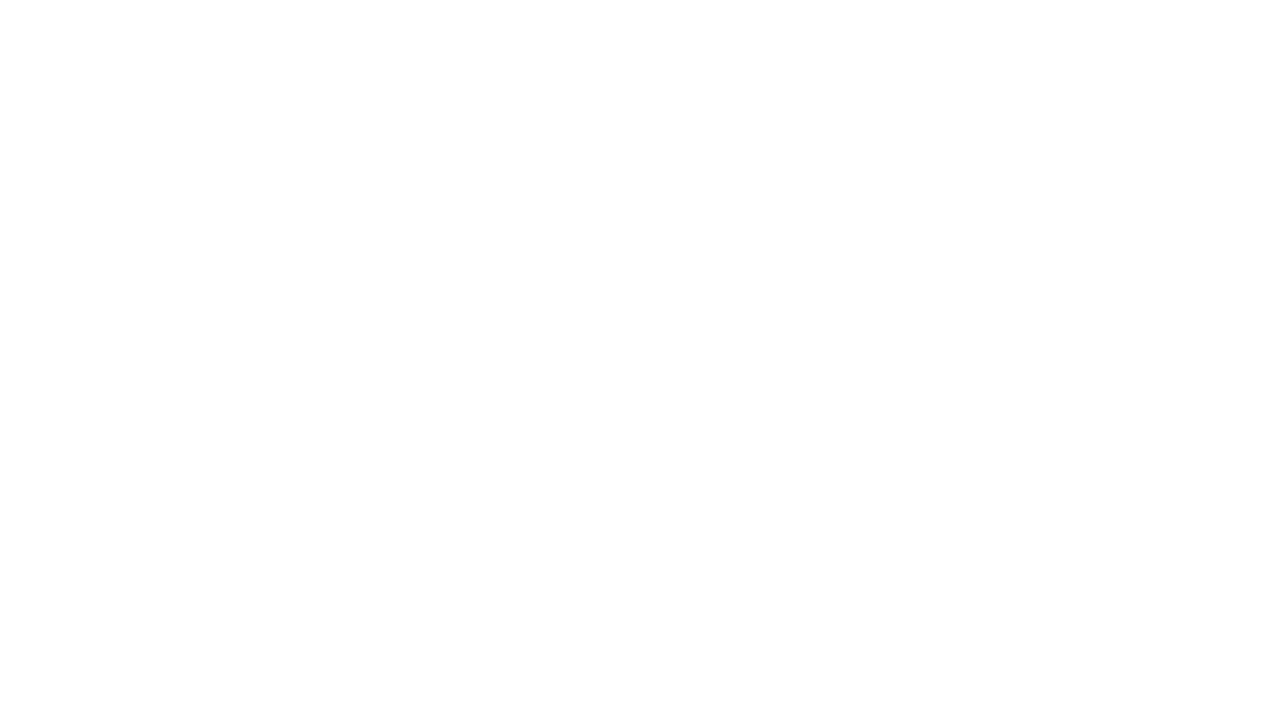

Confirmation page loaded with success message
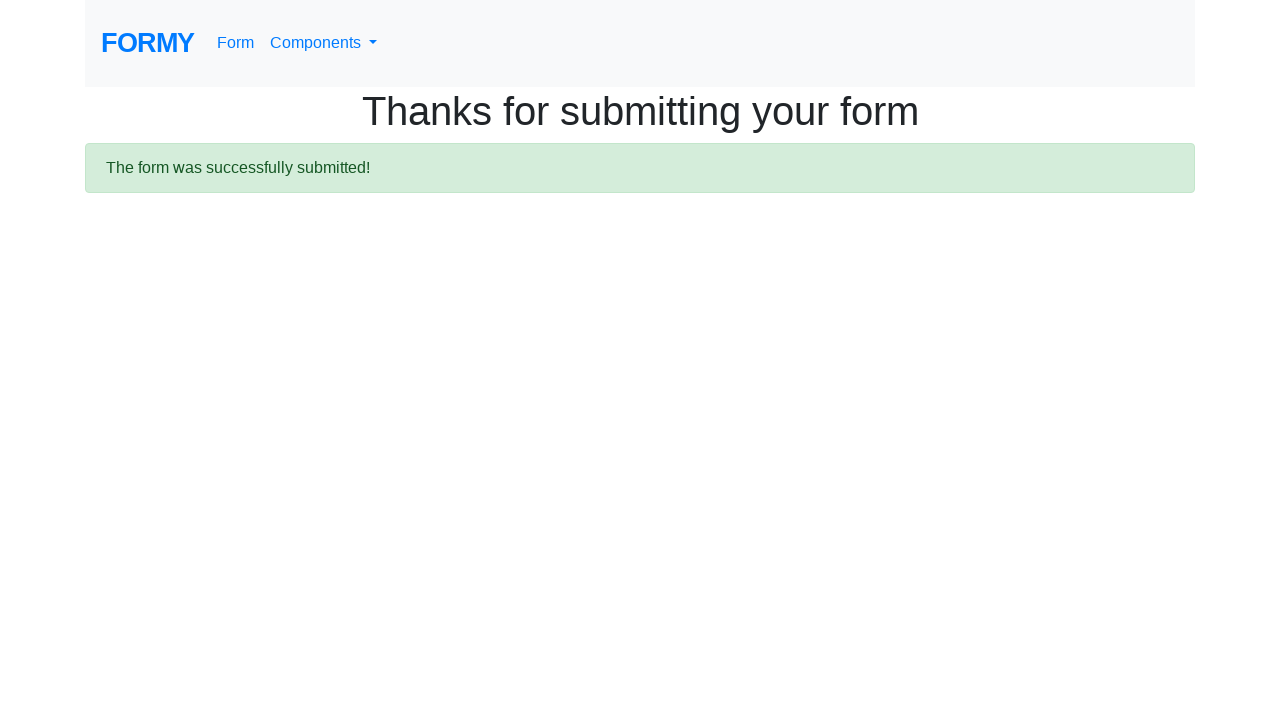

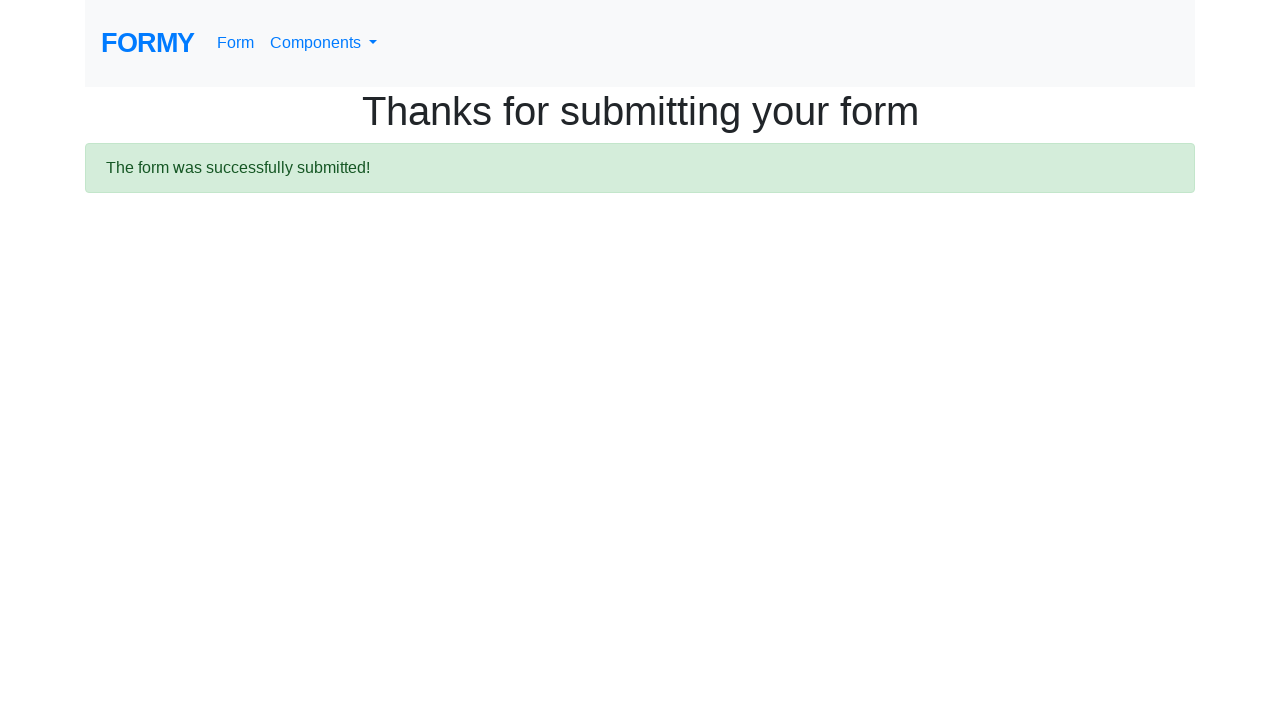